Tests confirm alert handling by clicking a button to trigger a confirmation box and then accepting it

Starting URL: http://demo.automationtesting.in/Alerts.html

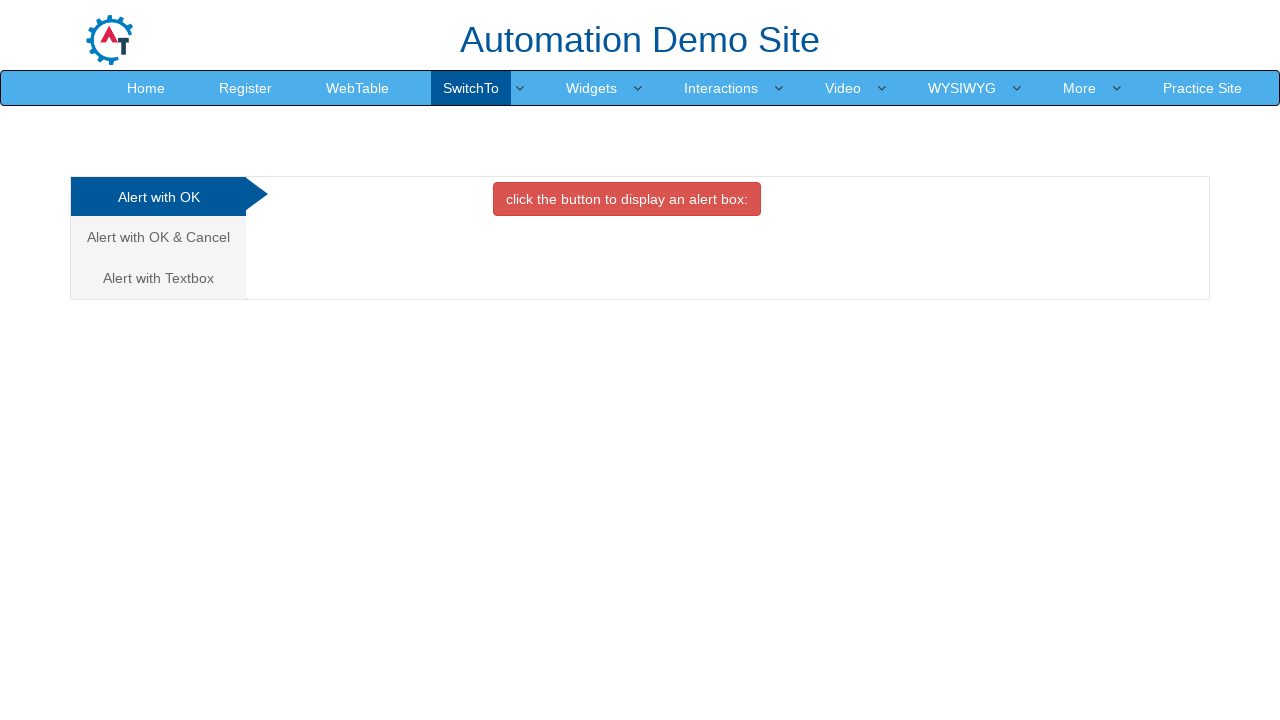

Set up dialog handler to accept confirm boxes
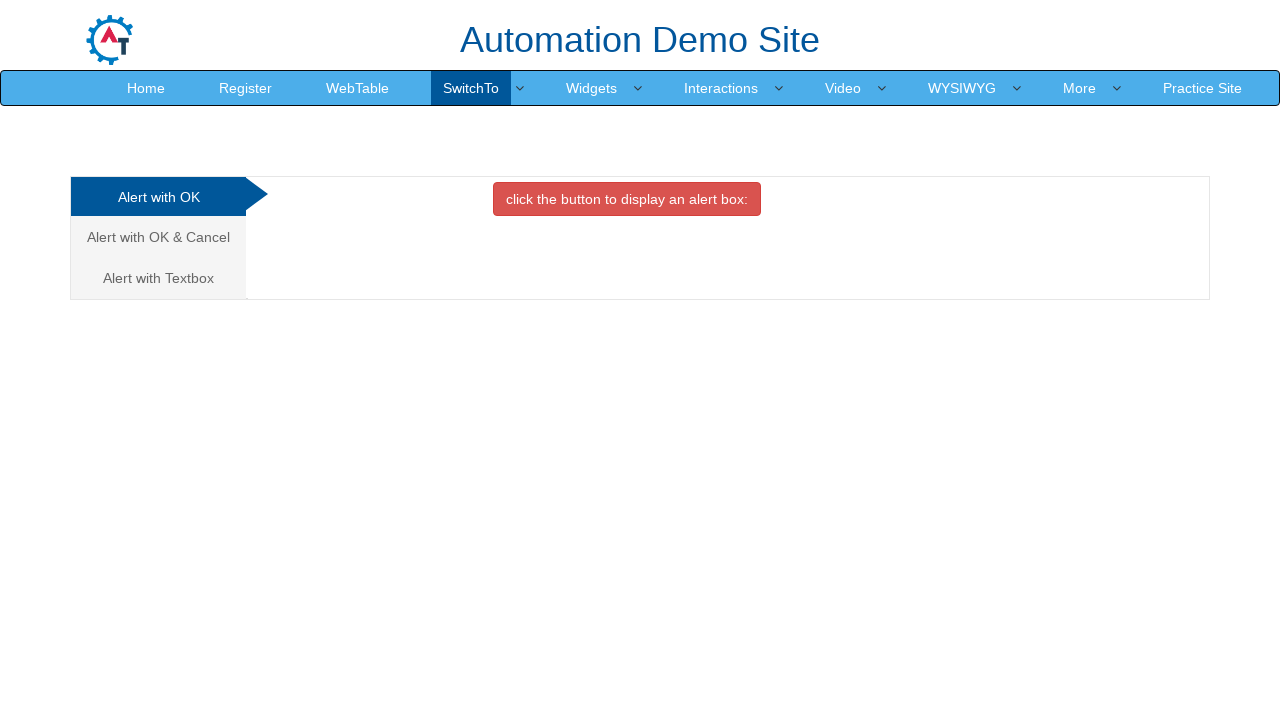

Clicked on 'Alert with OK & Cancel' tab at (158, 237) on xpath=//a[contains(text(),'Alert with OK & Cancel')]
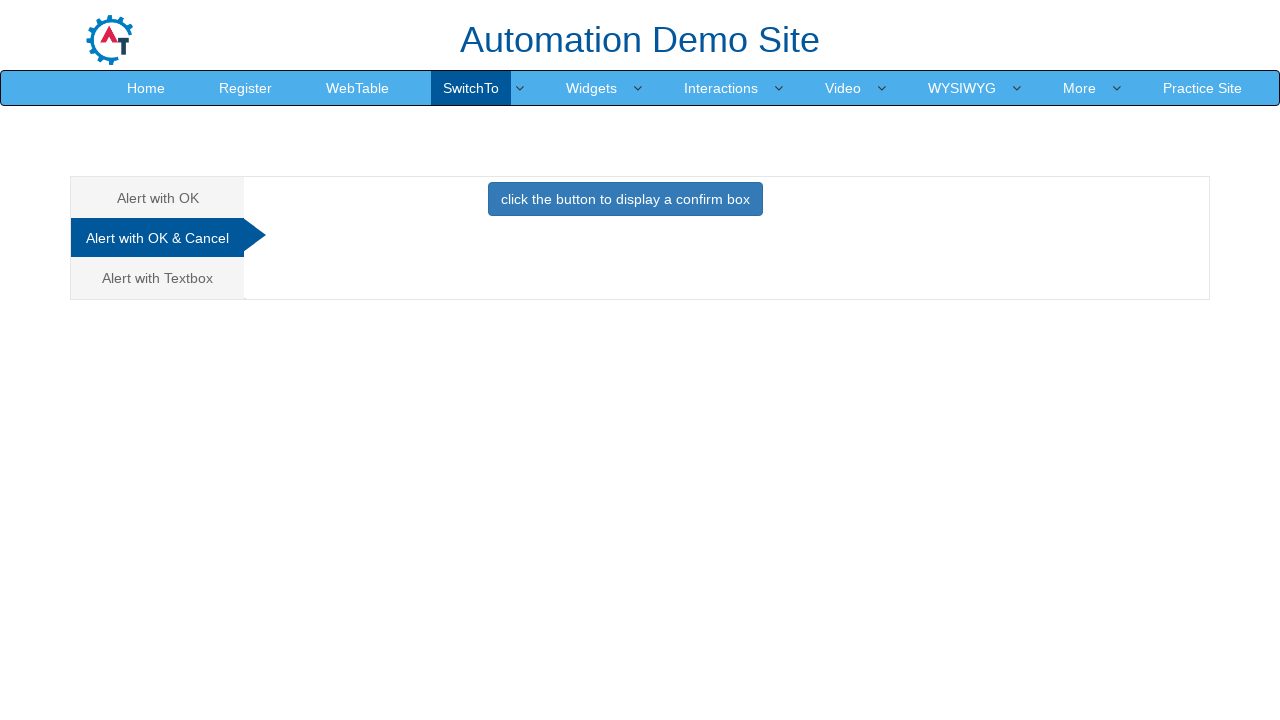

Clicked button to display confirm box at (625, 199) on xpath=//button[contains(text(),'click the button to display a confirm box')]
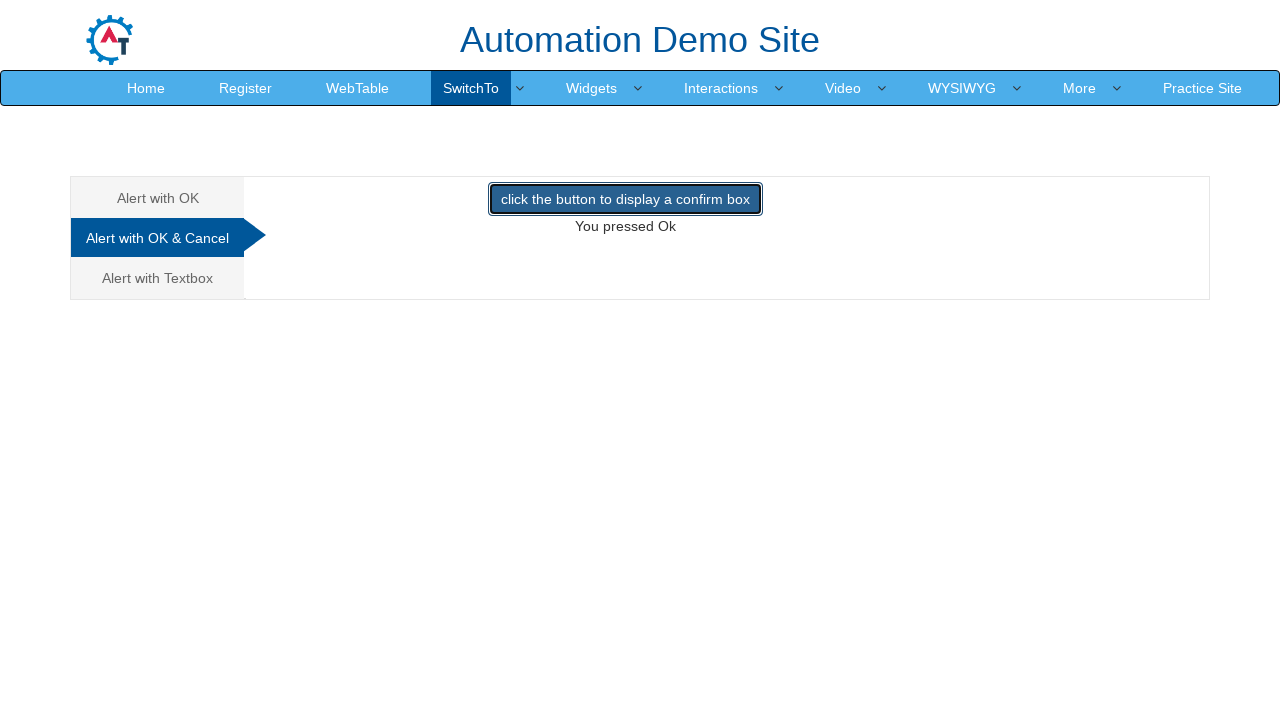

Waited for alert interaction to complete
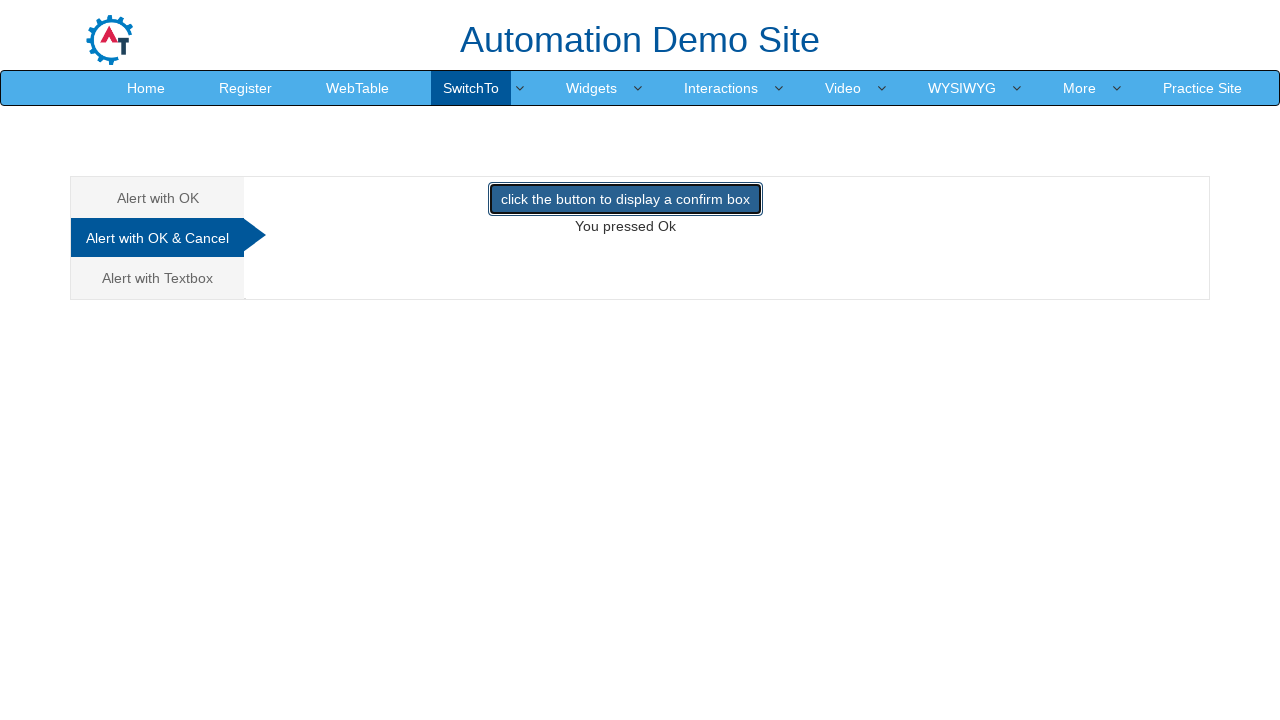

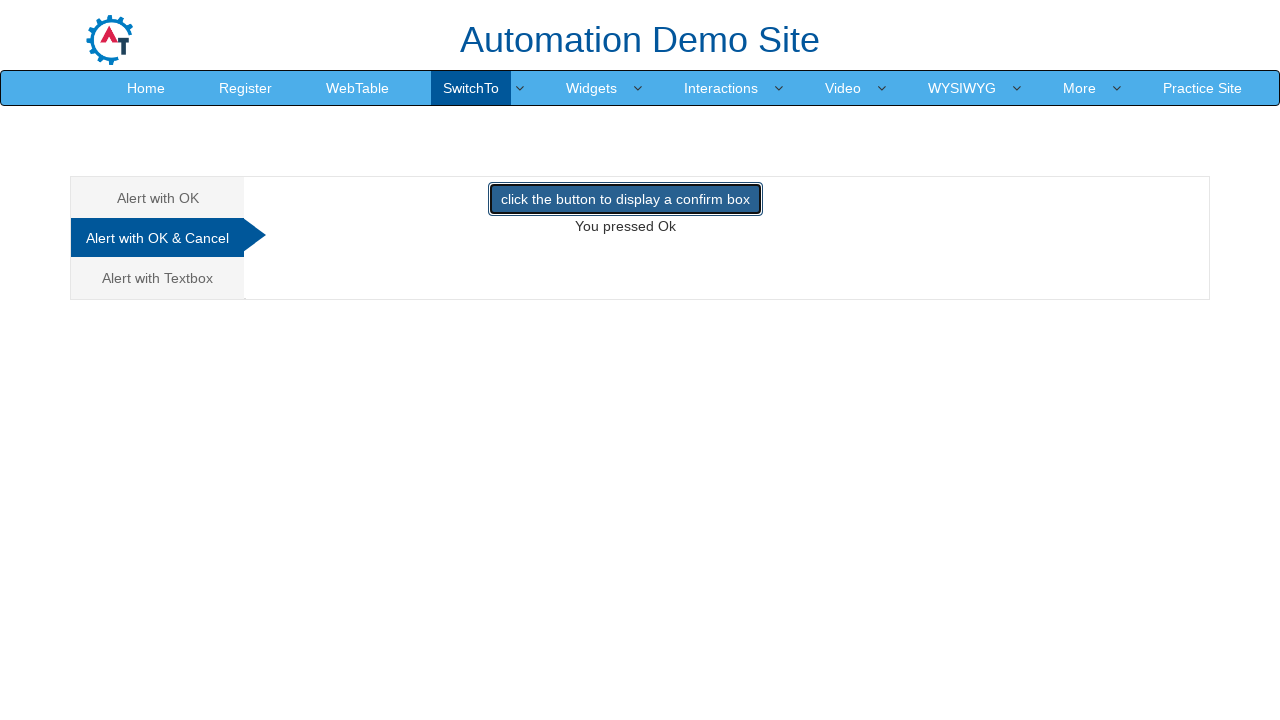